Tests FAQ accordion item 5 - clicks the sixth accordion heading and verifies the expected text about scooter battery is displayed

Starting URL: https://qa-scooter.praktikum-services.ru/

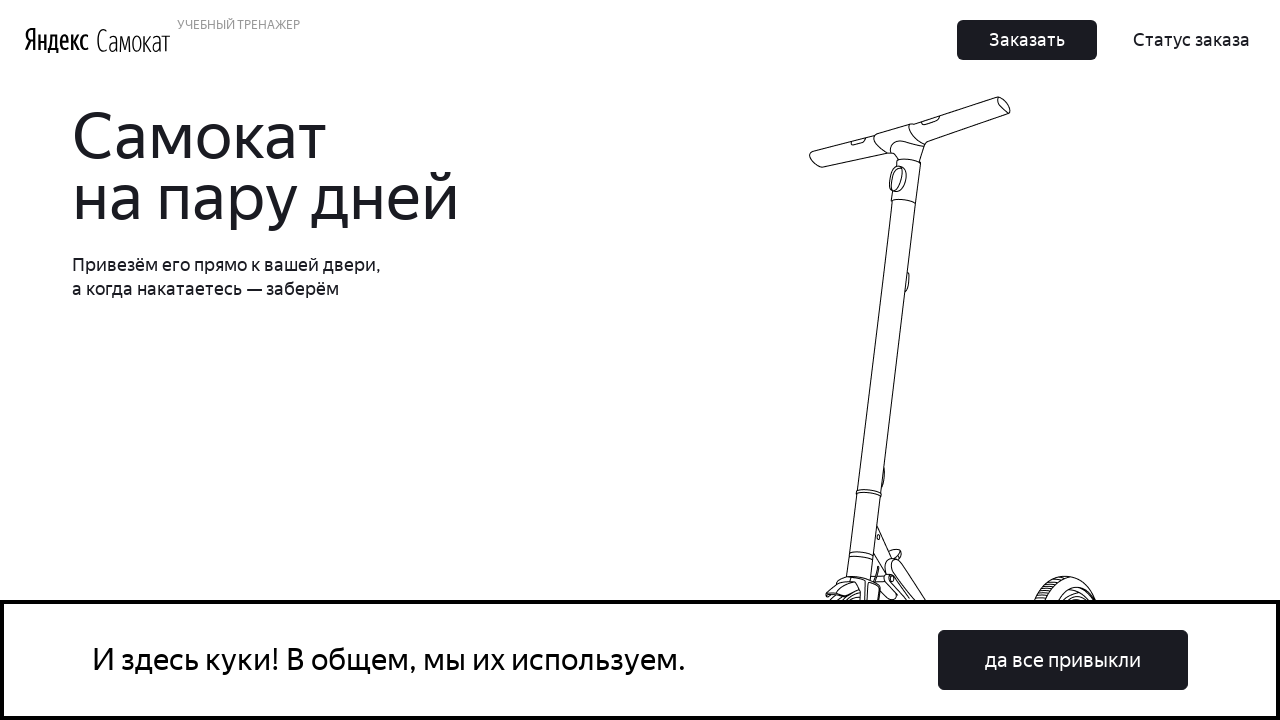

Clicked the sixth accordion heading (item 5) at (967, 381) on xpath=//div[@id='accordion__heading-5']
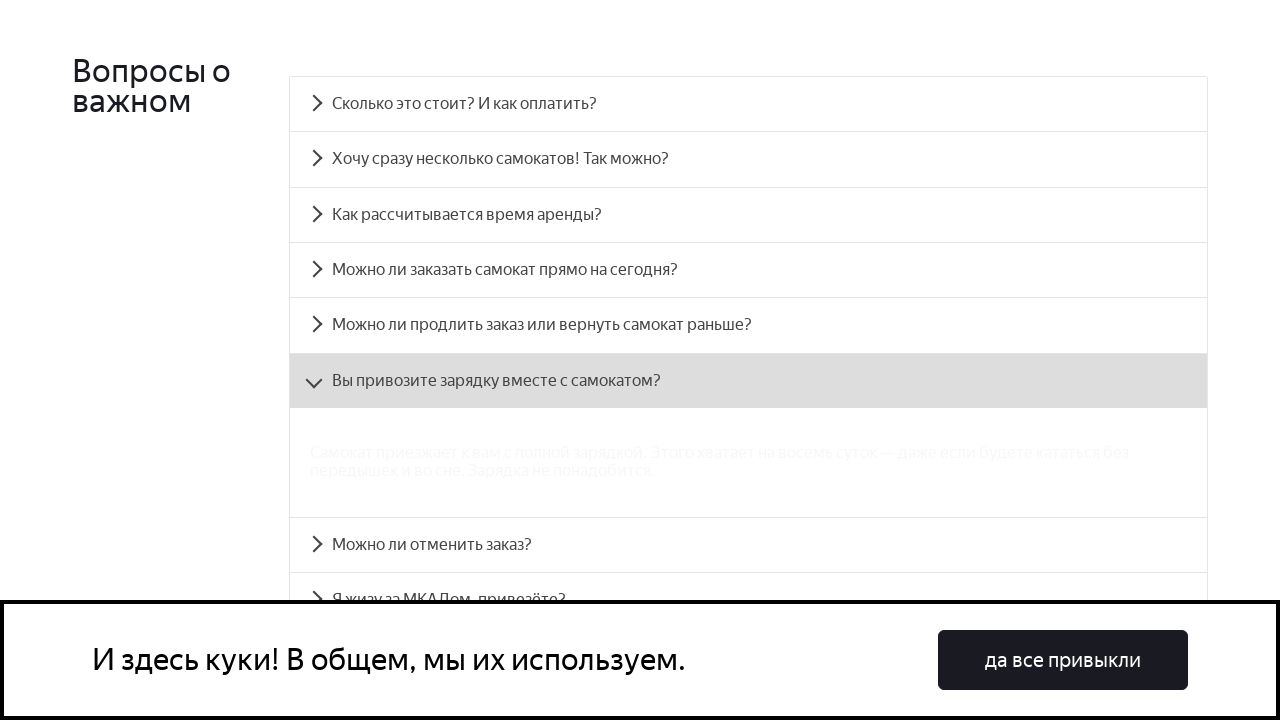

Accordion panel 5 expanded and became visible
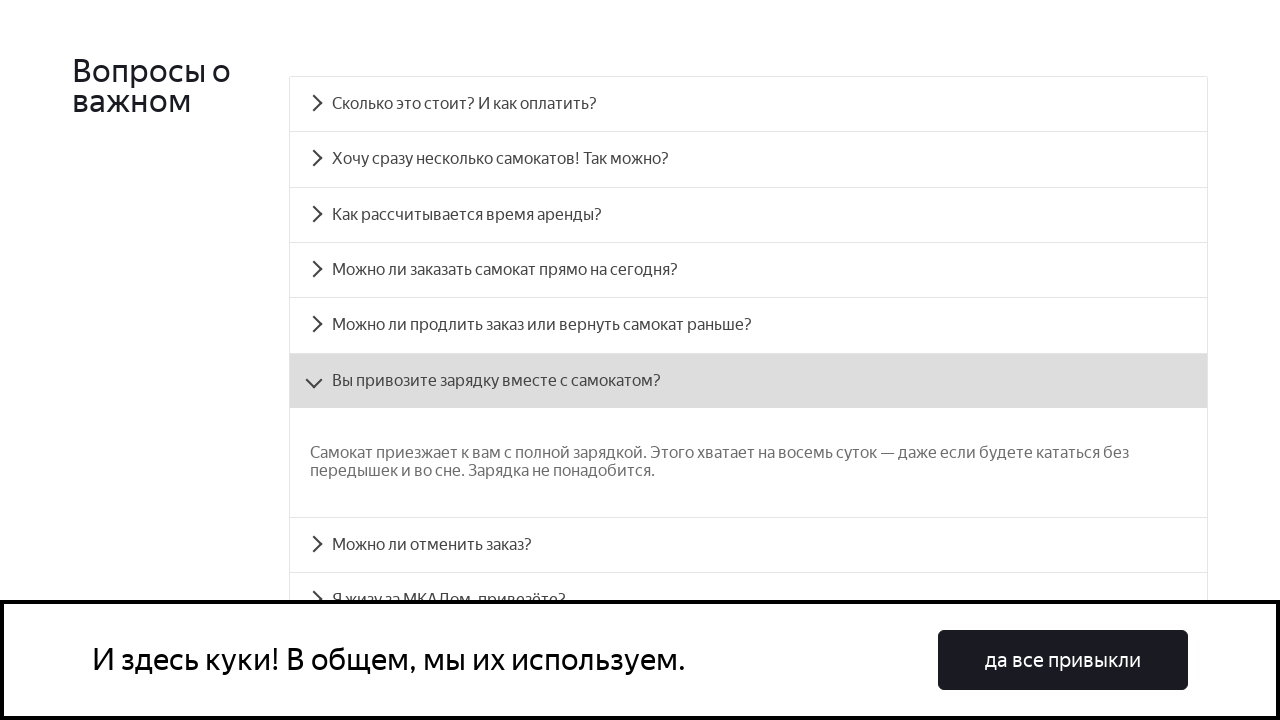

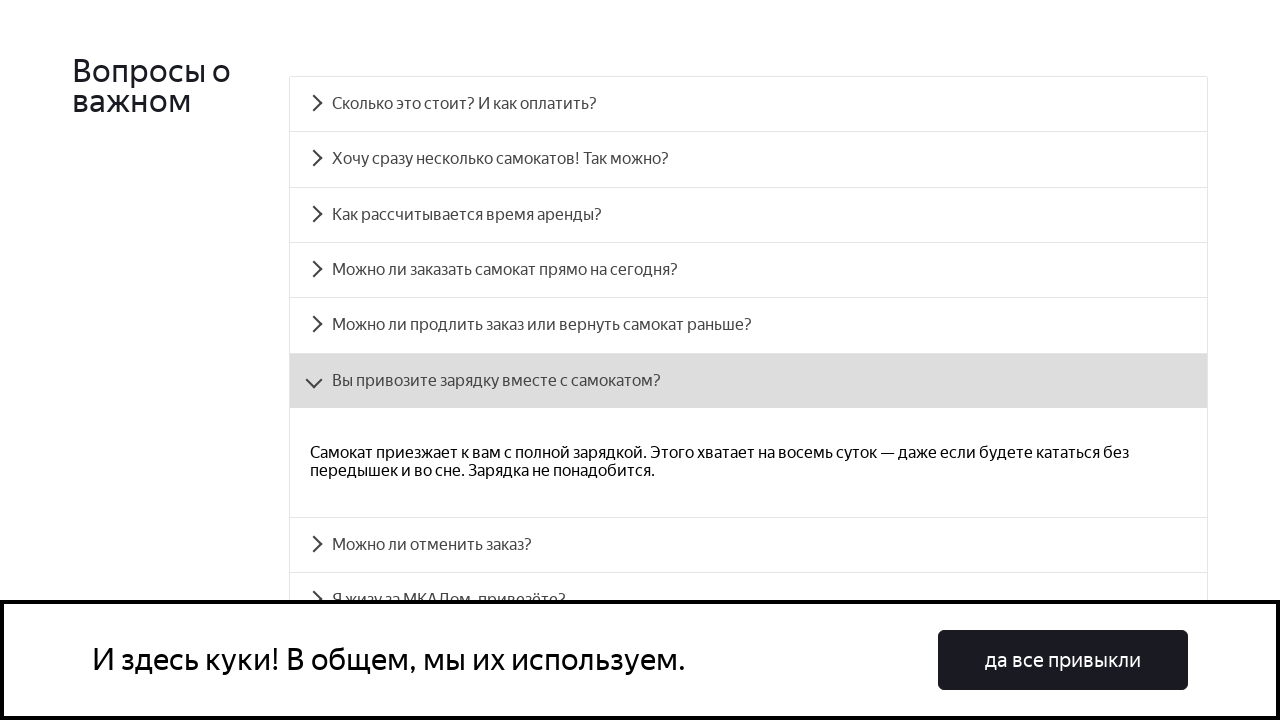